Tests dropdown selection functionality by selecting options using different methods (by value and by index)

Starting URL: https://the-internet.herokuapp.com/dropdown

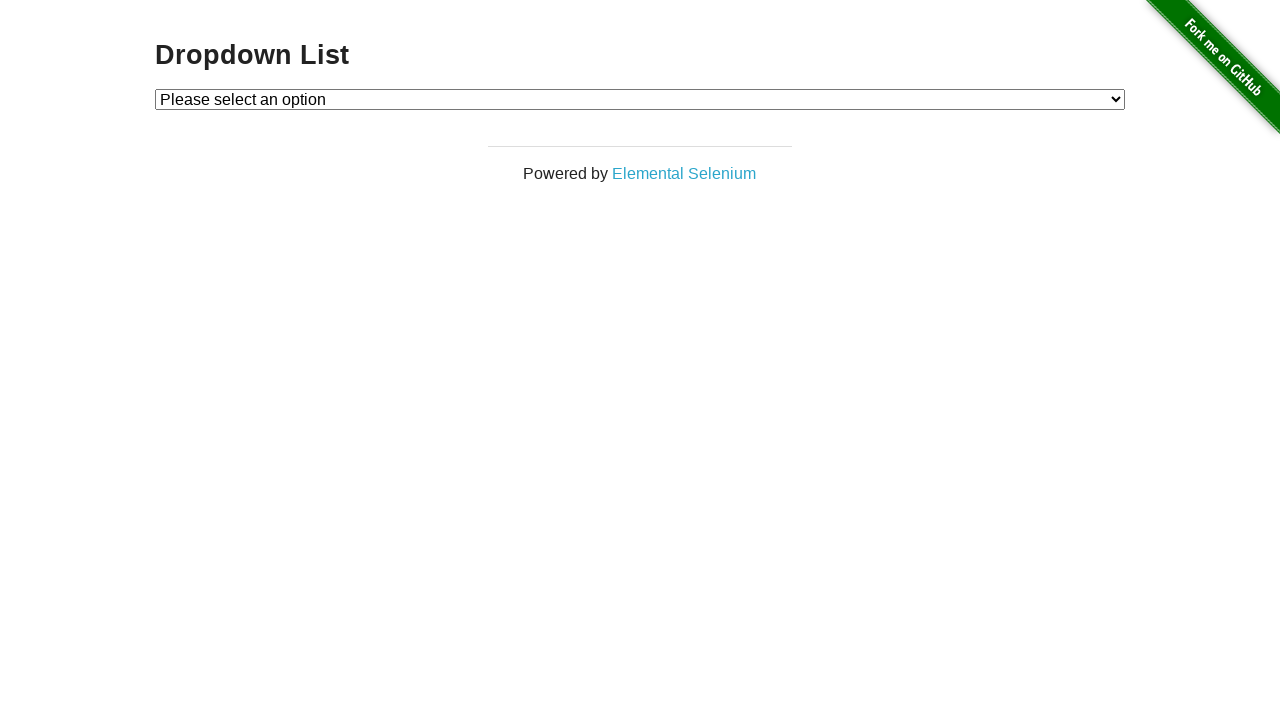

Located dropdown element with id 'dropdown'
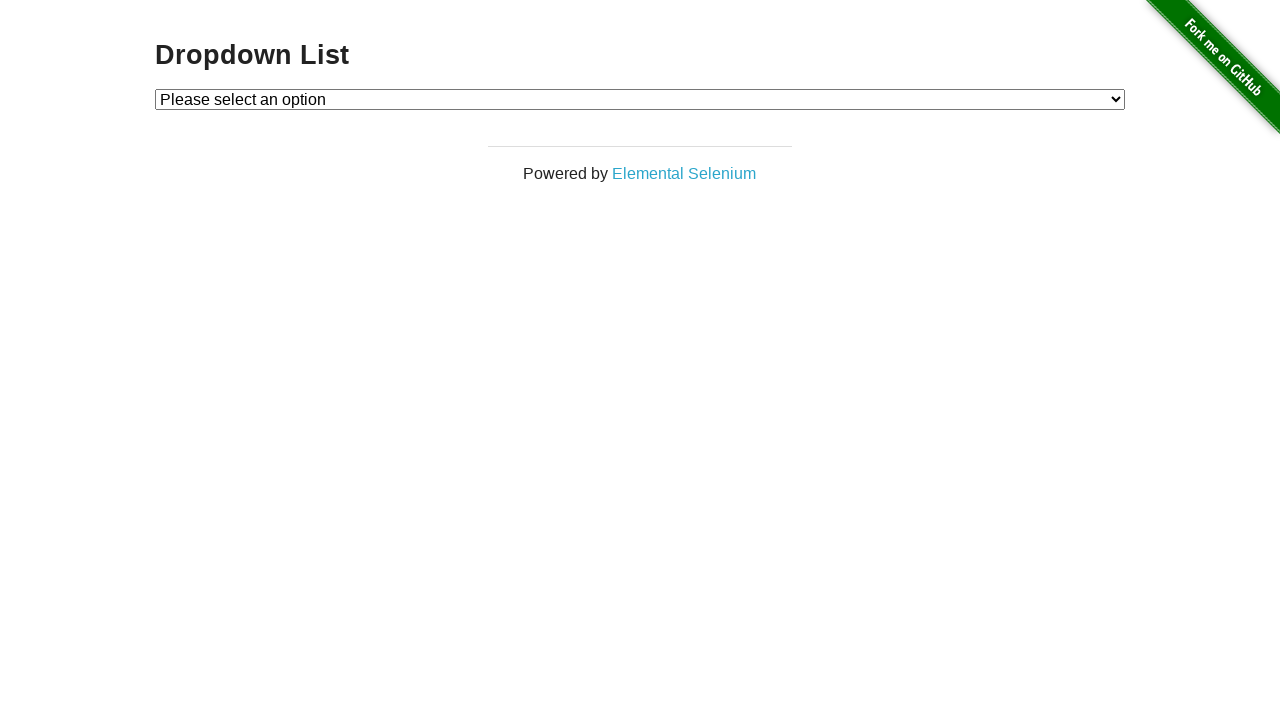

Selected dropdown option by value '1' on #dropdown
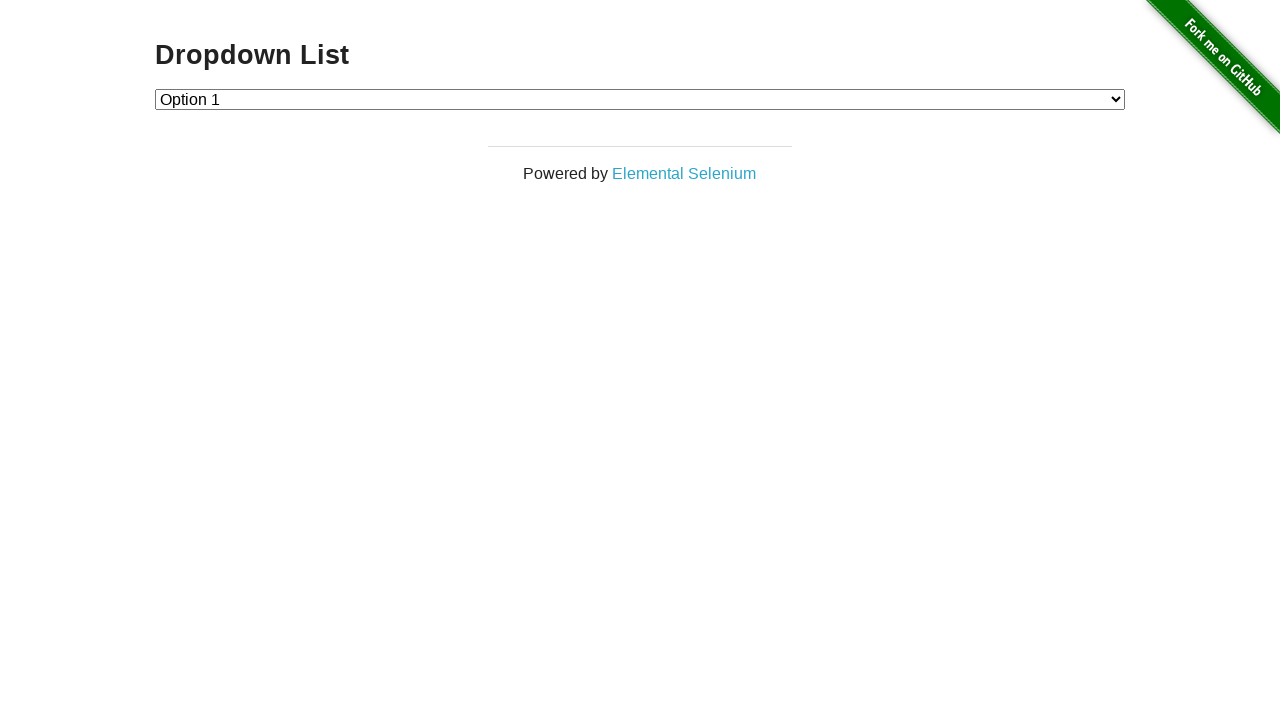

Selected dropdown option by index 2 (3rd option) on #dropdown
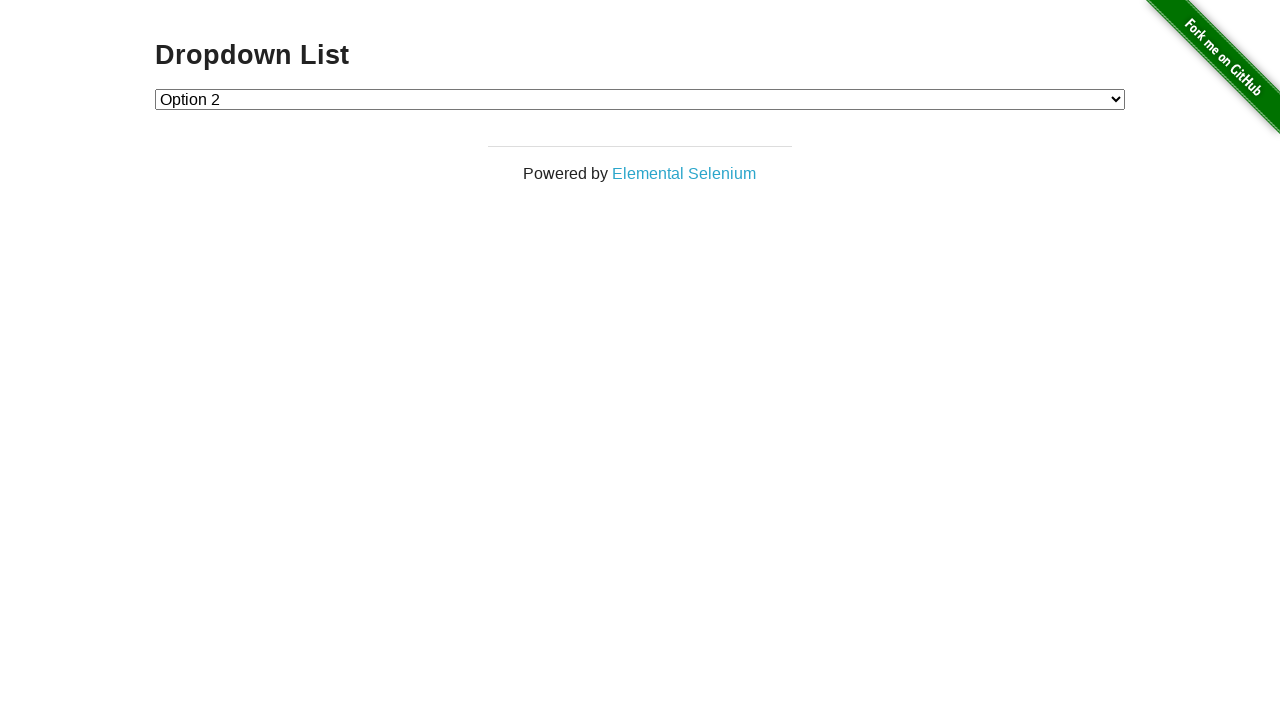

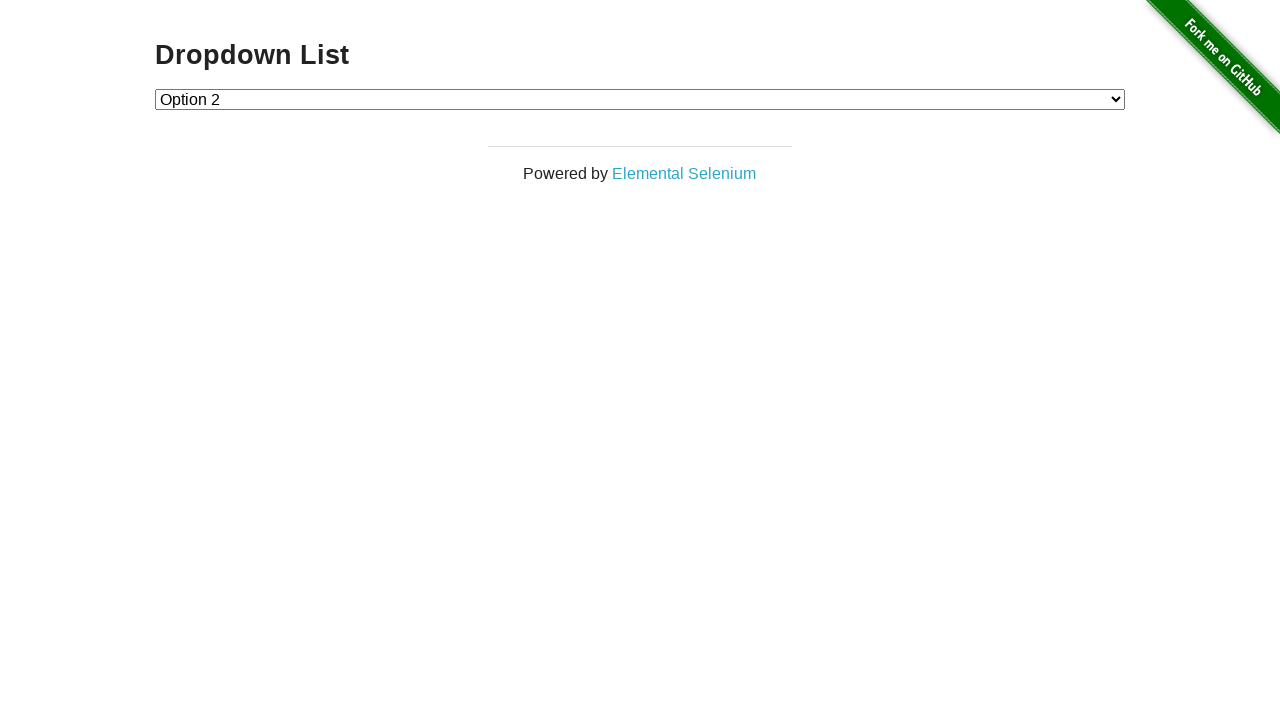